Navigates to a test page, checks a checkbox, and verifies that a confirmation message is displayed

Starting URL: https://test.k6.io/browser.php

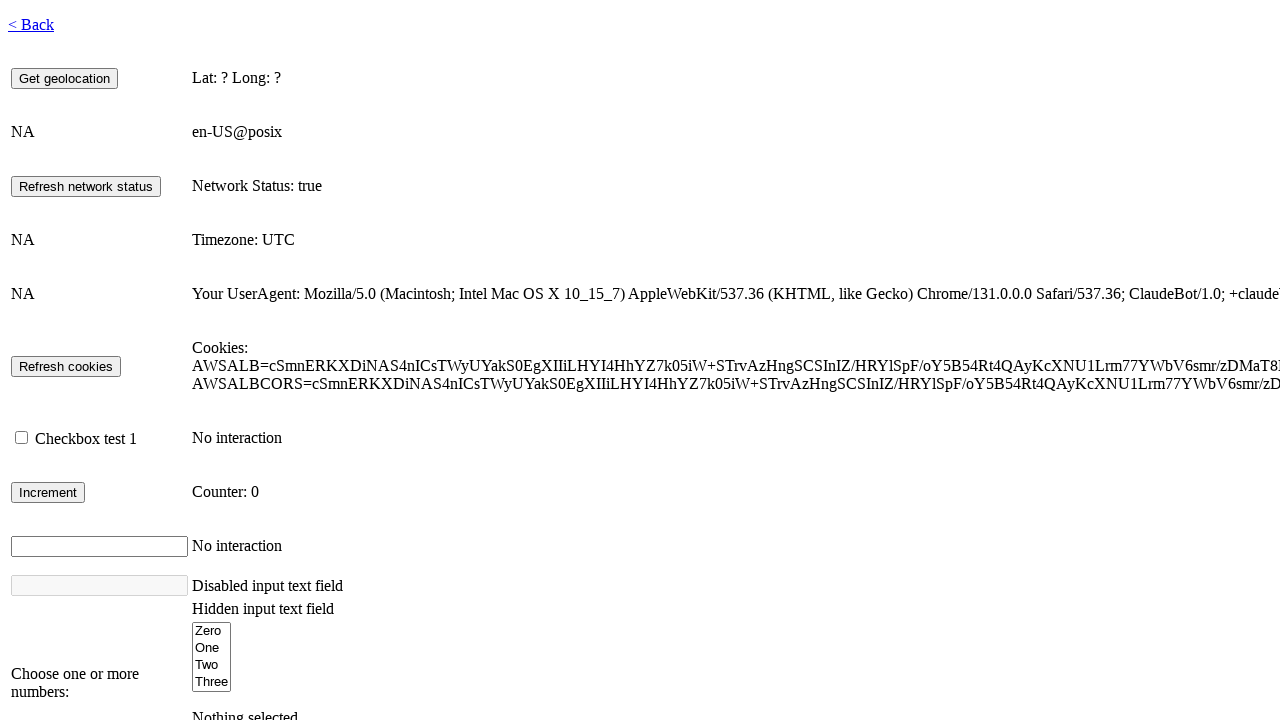

Checked the checkbox at (22, 438) on #checkbox1
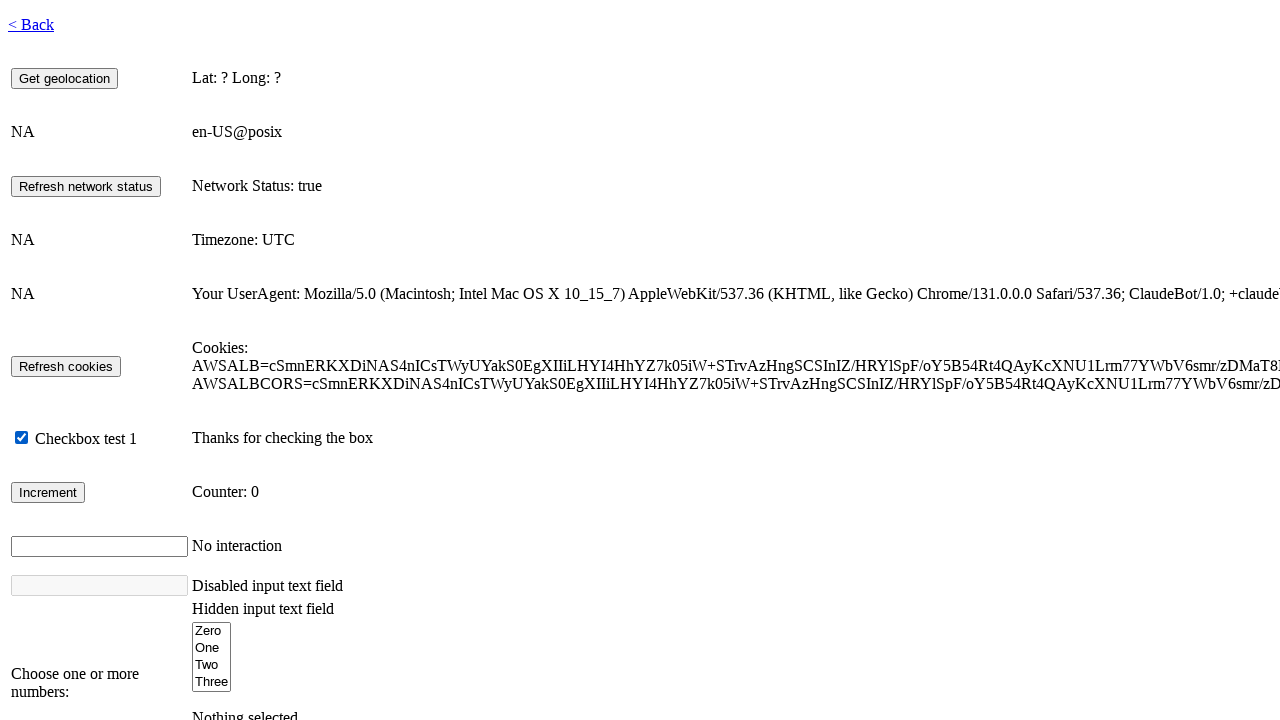

Confirmation message displayed
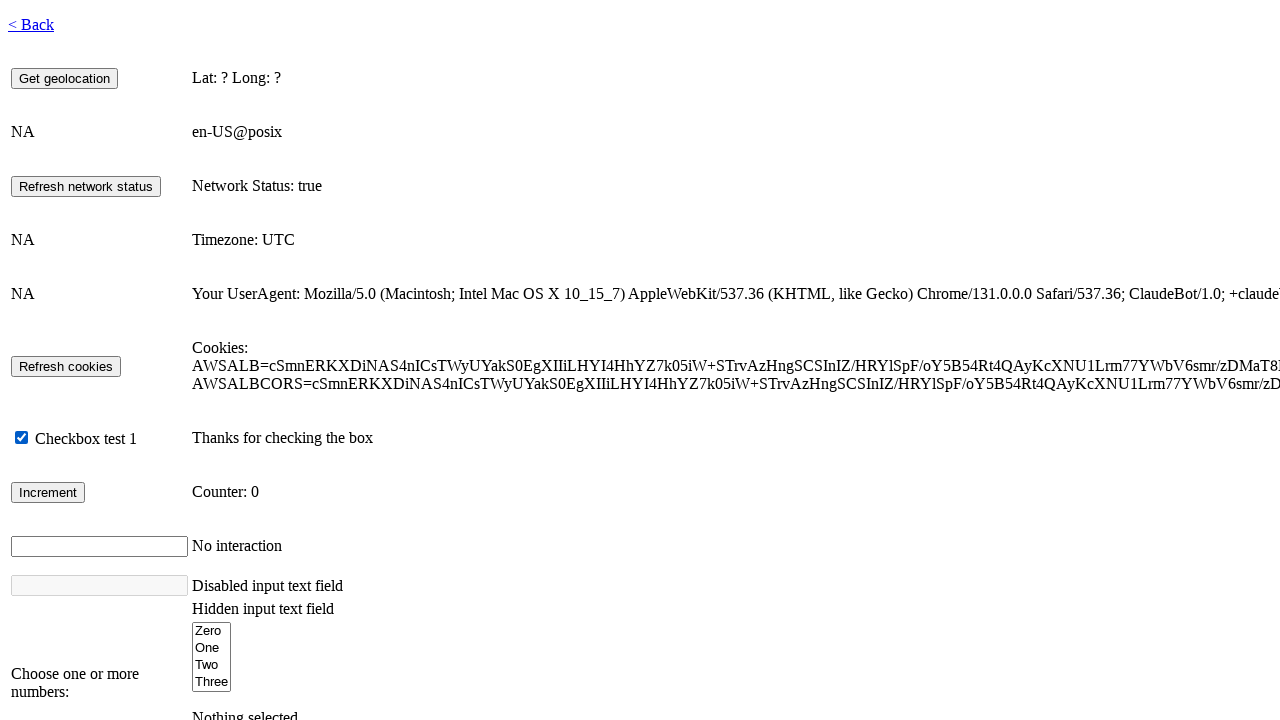

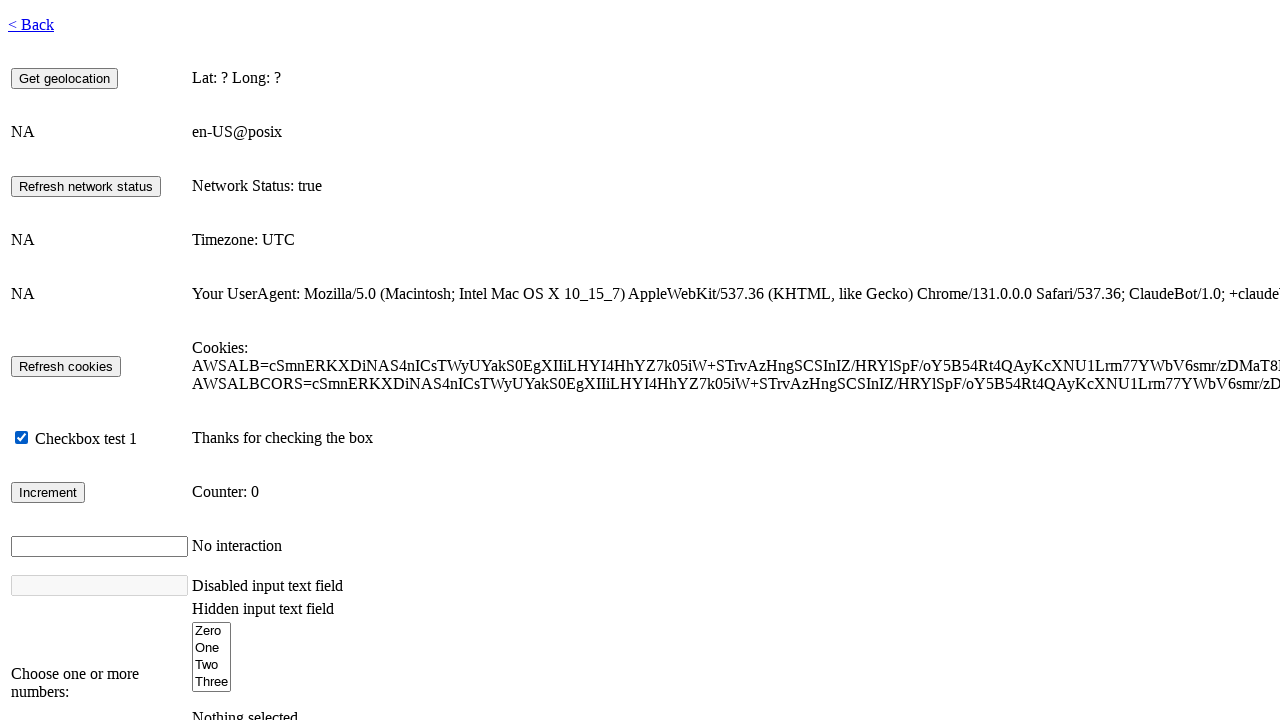